Navigates to a YouTube video page with autoplay parameter enabled

Starting URL: https://www.youtube.com/watch?v=MR-MPwaN7Ns?autoplay=1

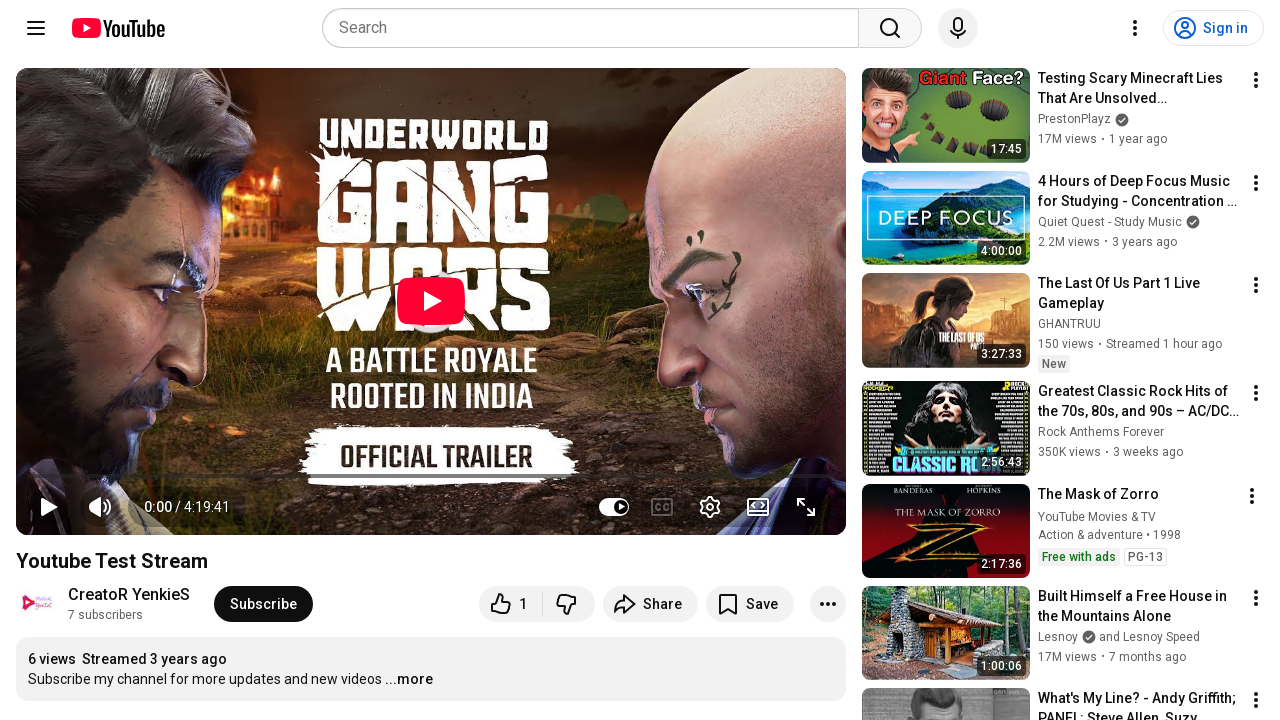

Video player loaded on YouTube page
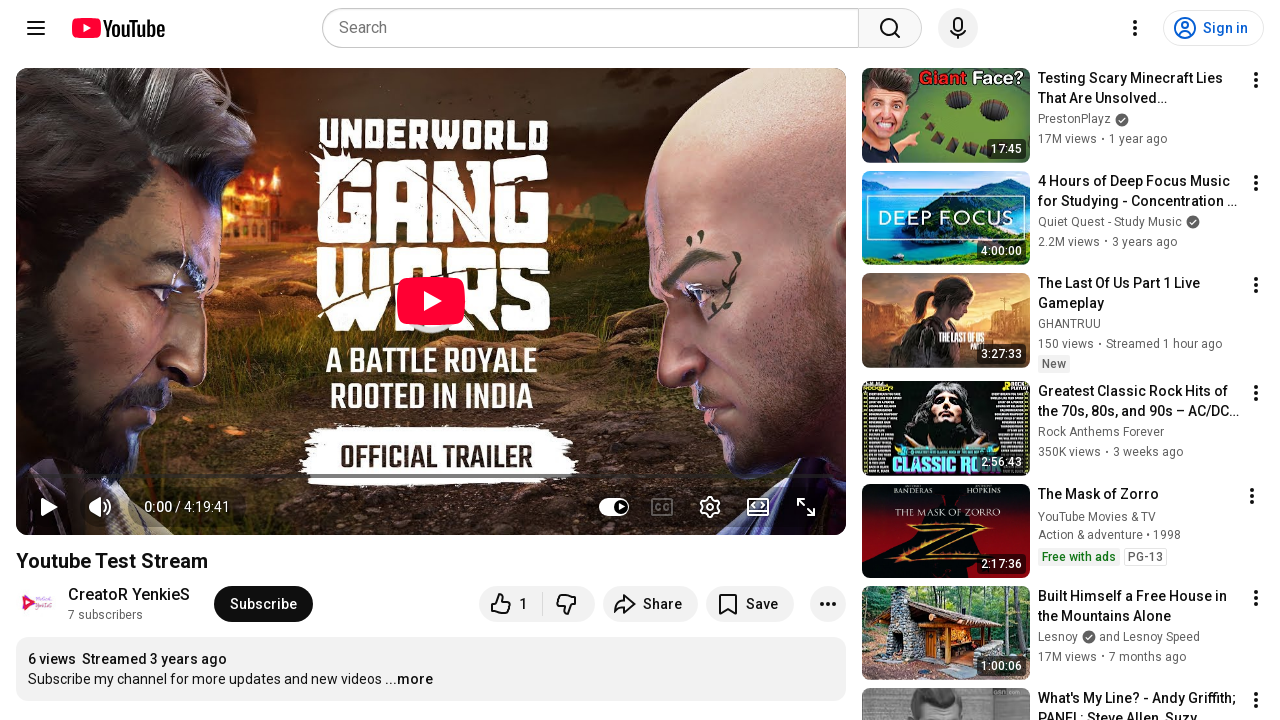

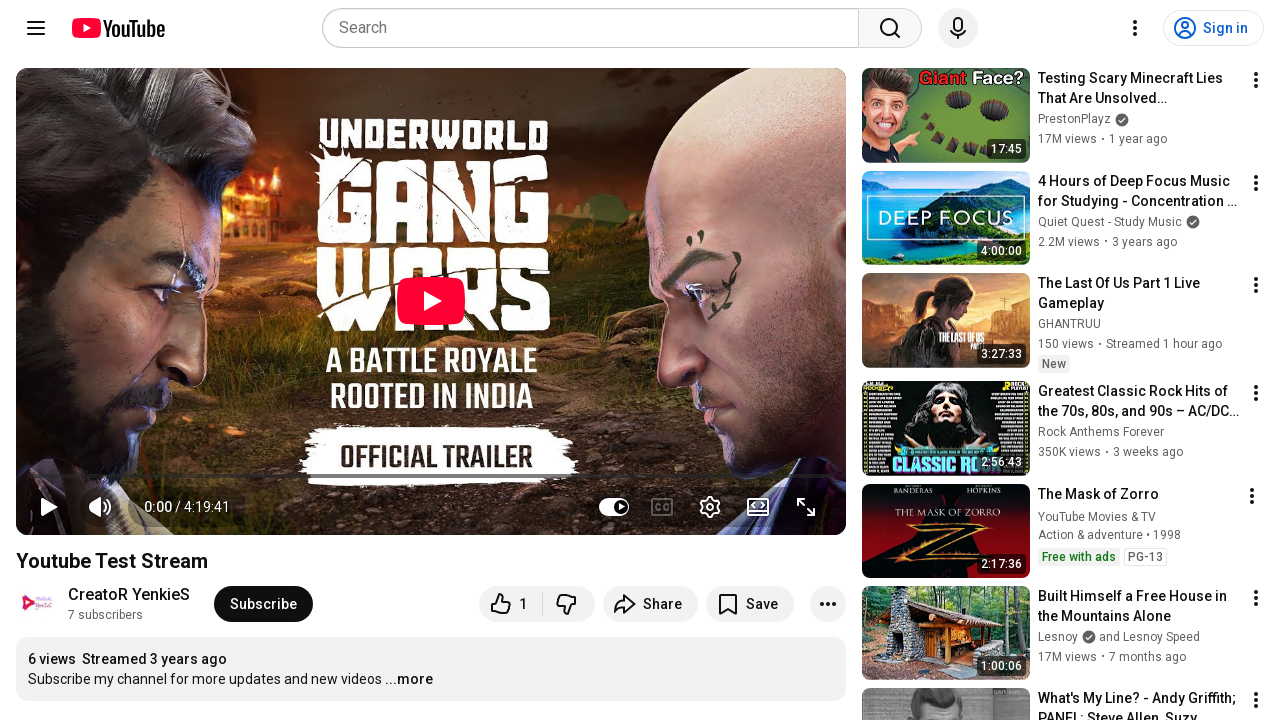